Tests a slow calculator by setting a delay value, then pressing calculator buttons (7 + 8 =) and verifying the result displays 15

Starting URL: https://bonigarcia.dev/selenium-webdriver-java/slow-calculator.html

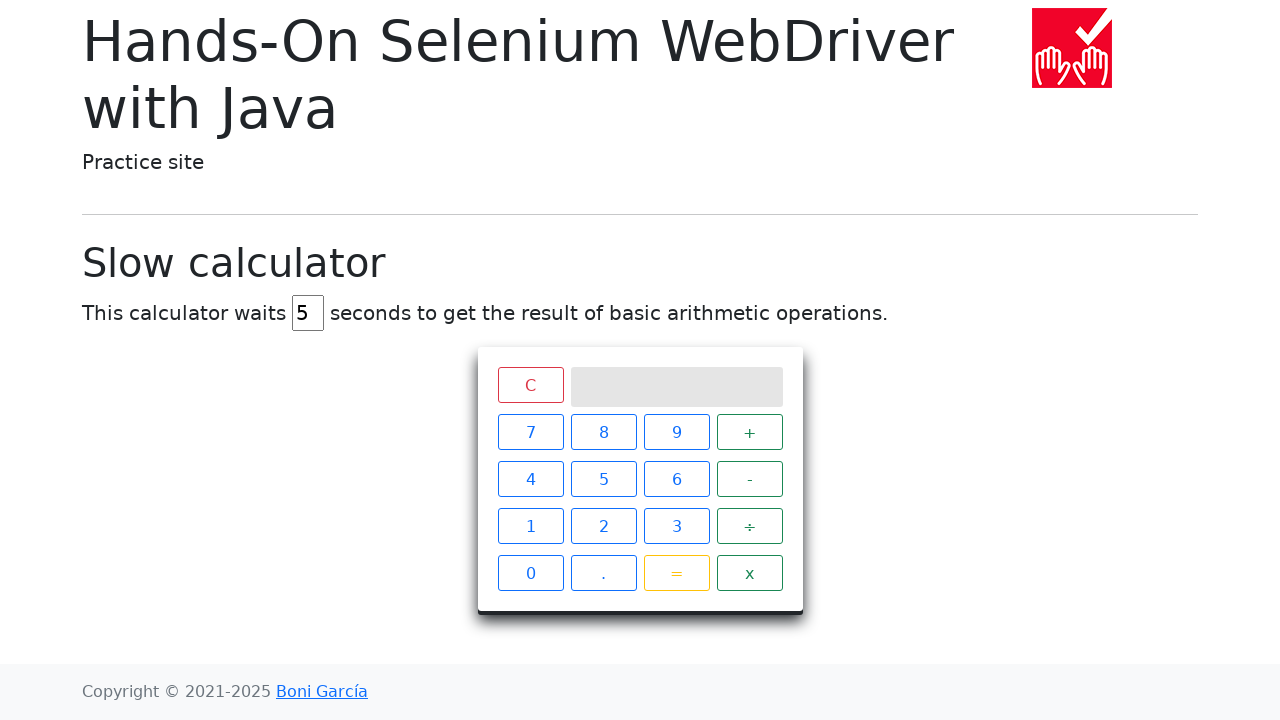

Navigated to slow calculator page
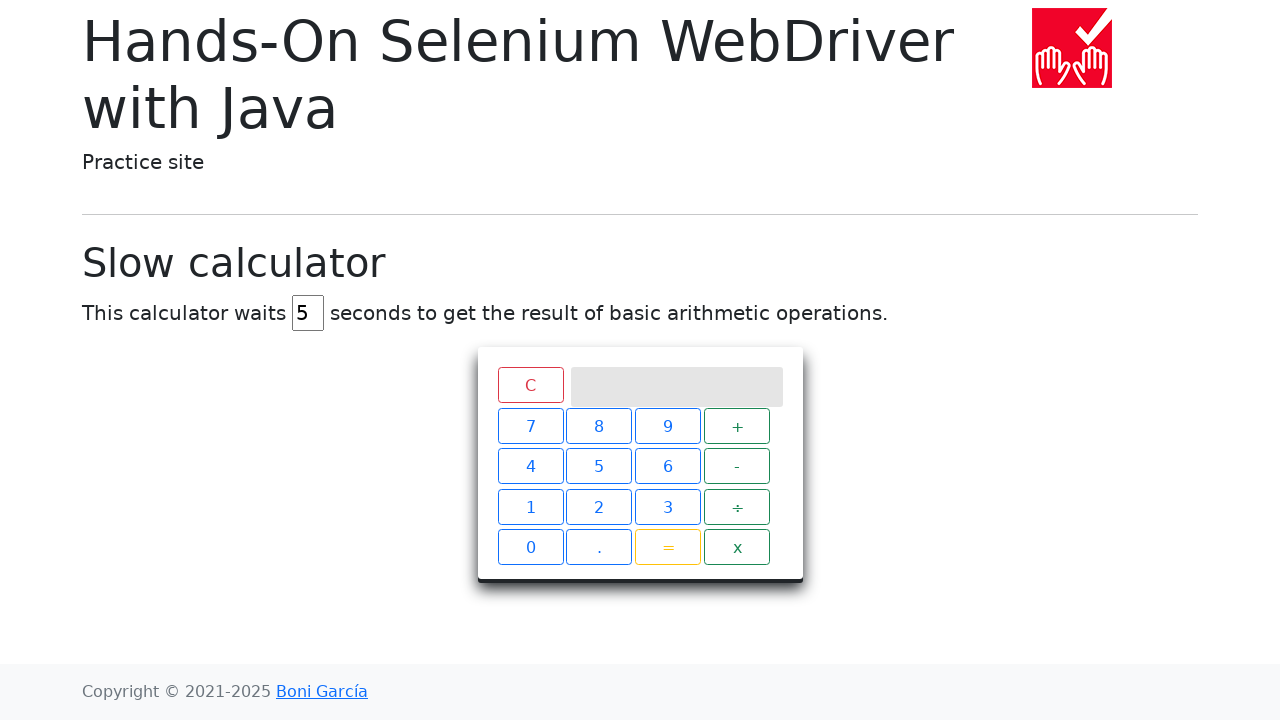

Cleared delay input field on #delay
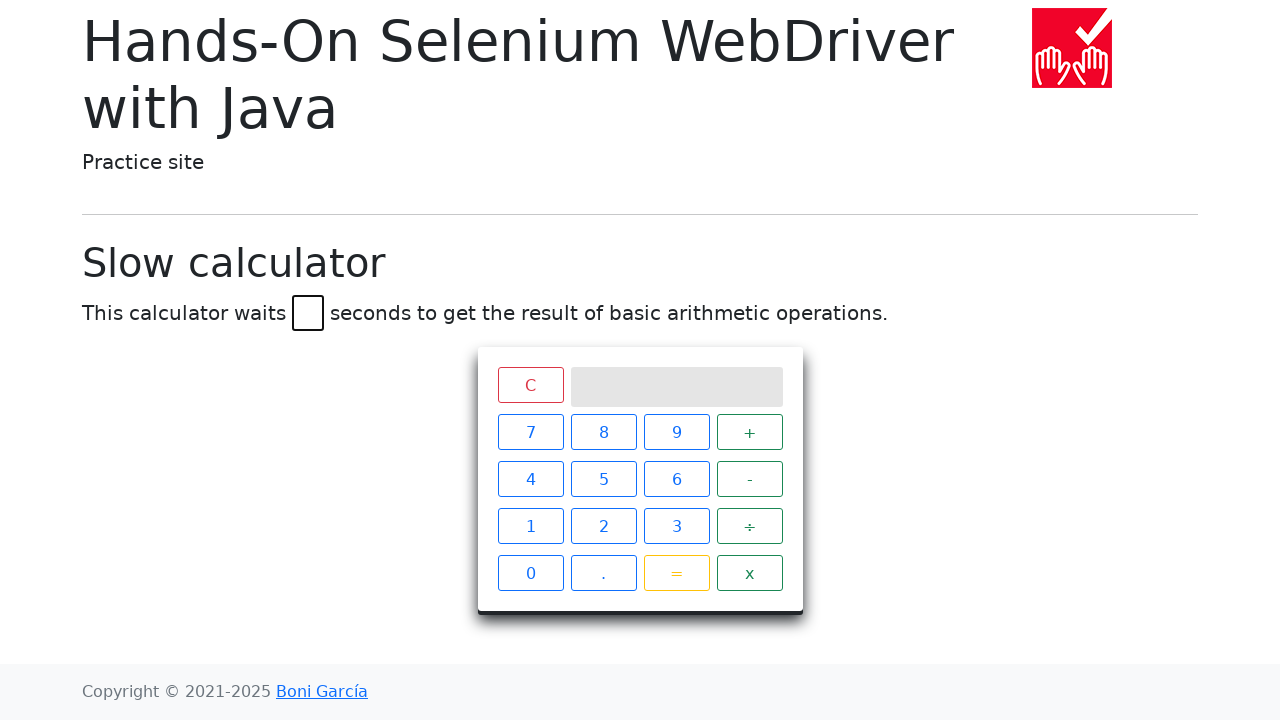

Set delay value to 45 milliseconds on #delay
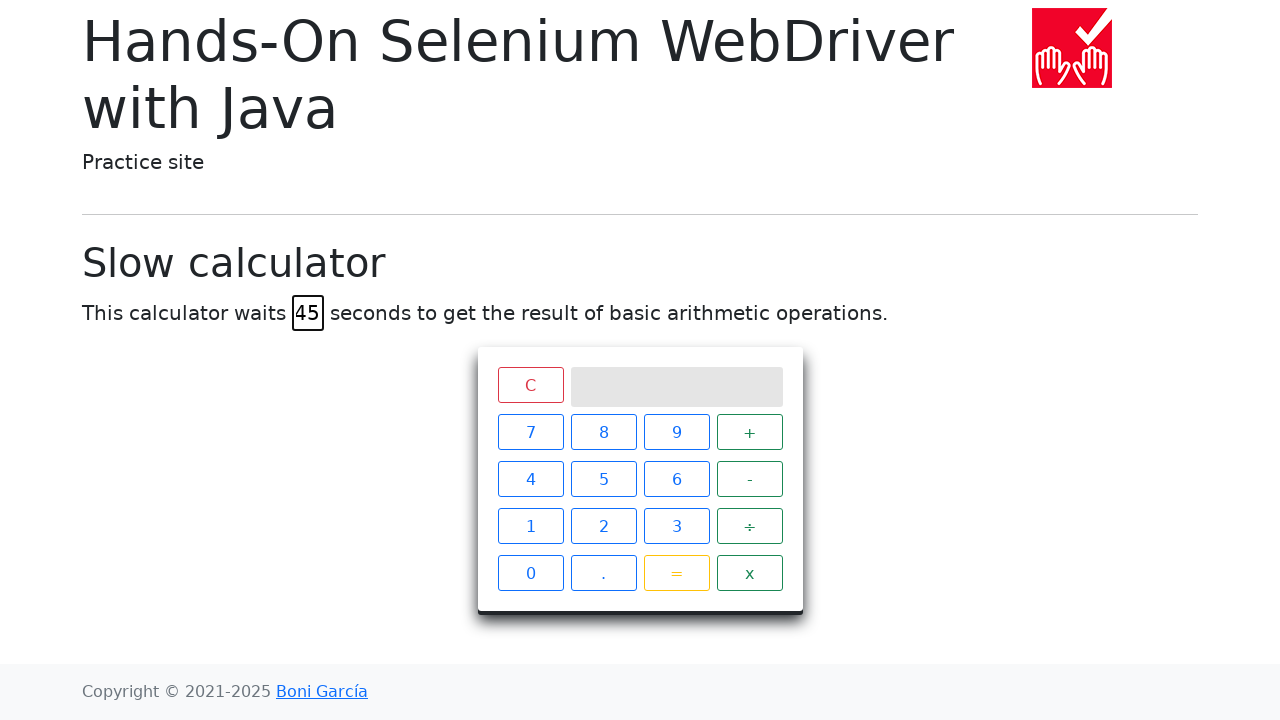

Clicked calculator button 7 at (530, 432) on xpath=//span[text()='7']
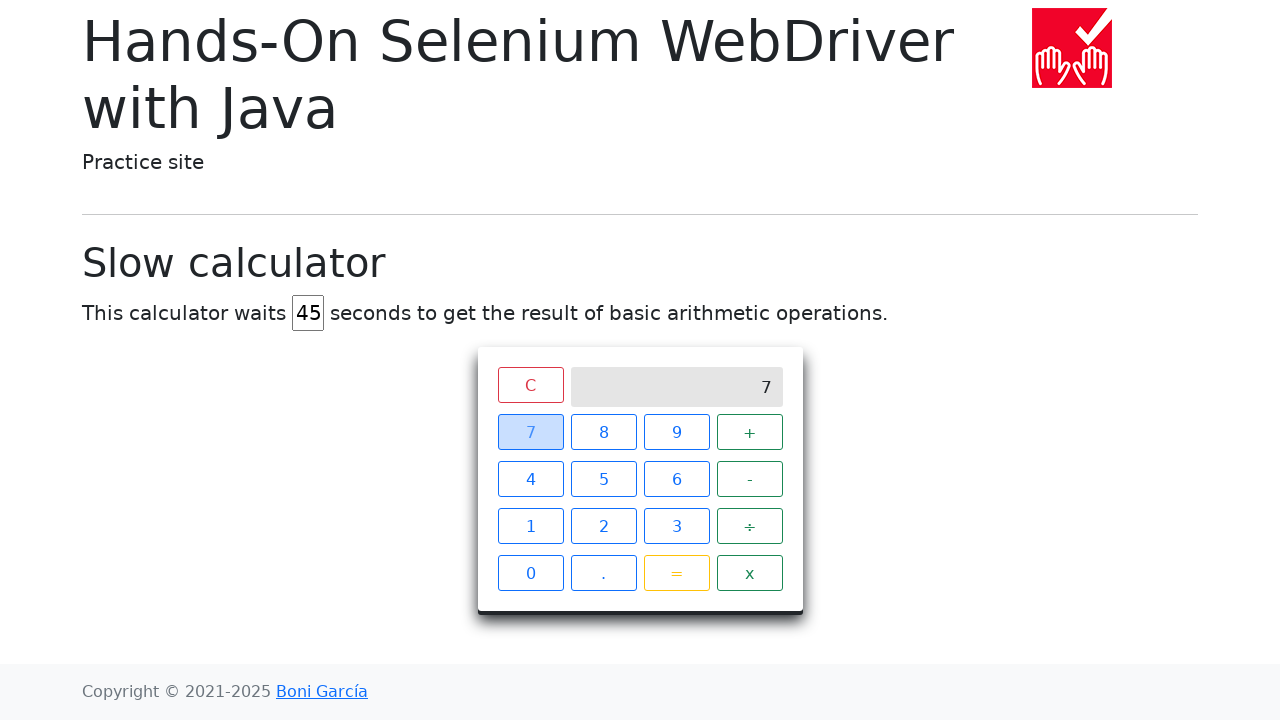

Clicked calculator button + at (750, 432) on xpath=//span[text()='+']
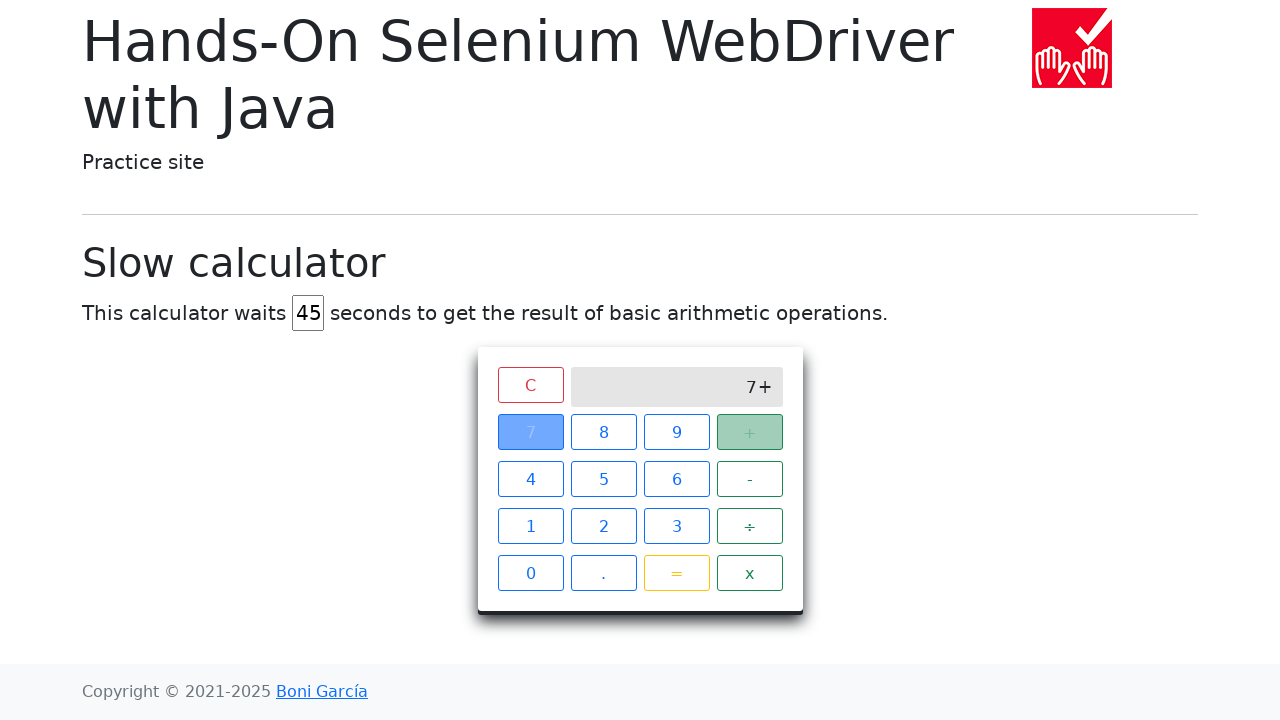

Clicked calculator button 8 at (604, 432) on xpath=//span[text()='8']
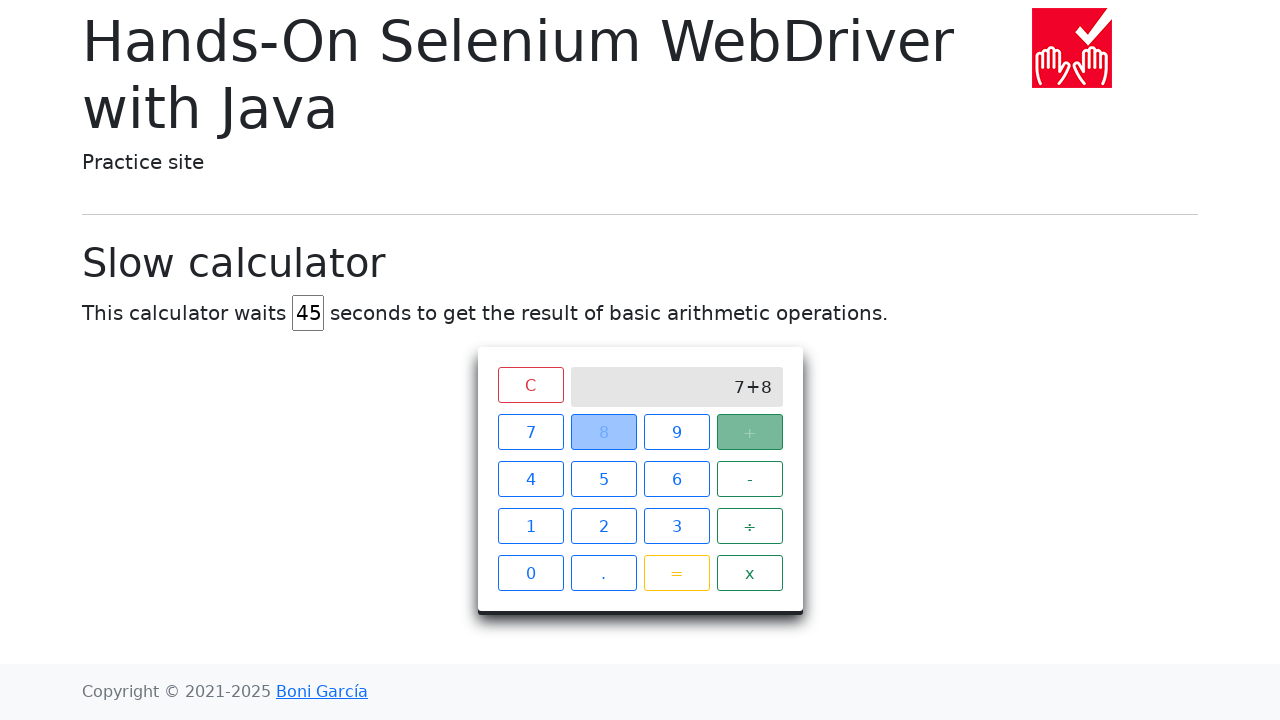

Clicked calculator button = at (676, 573) on xpath=//span[text()='=']
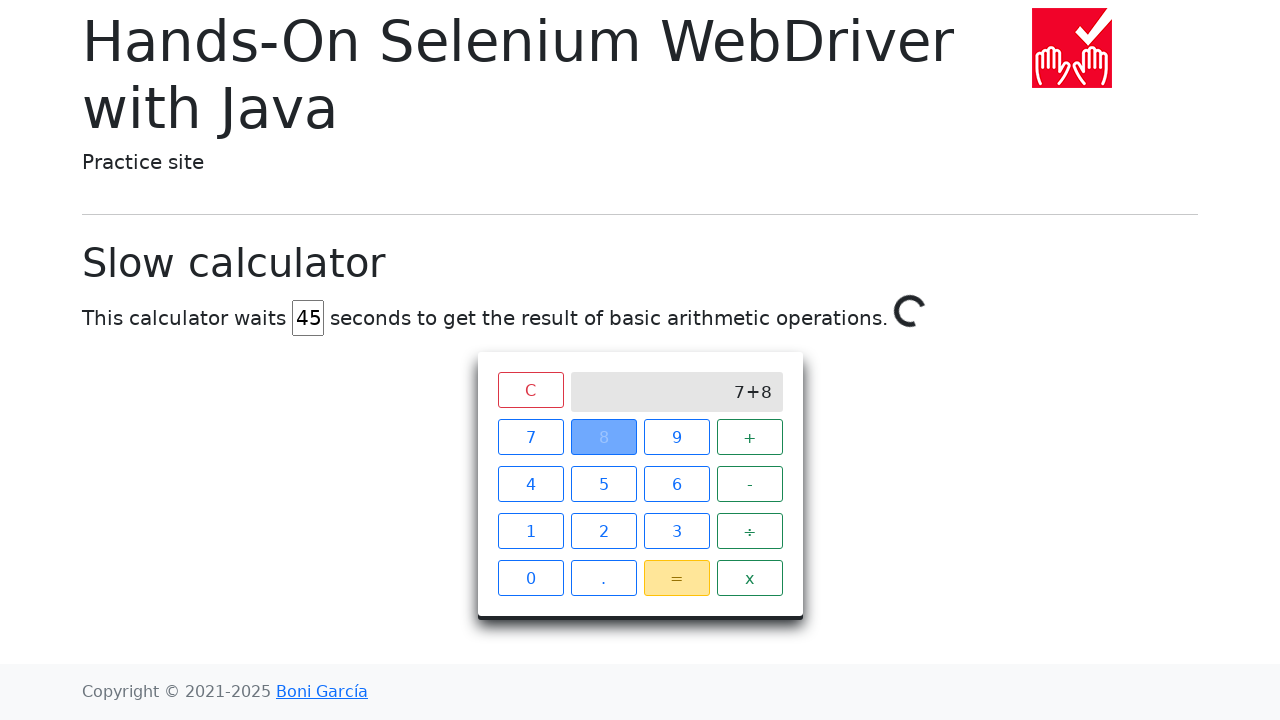

Calculator result screen element appeared
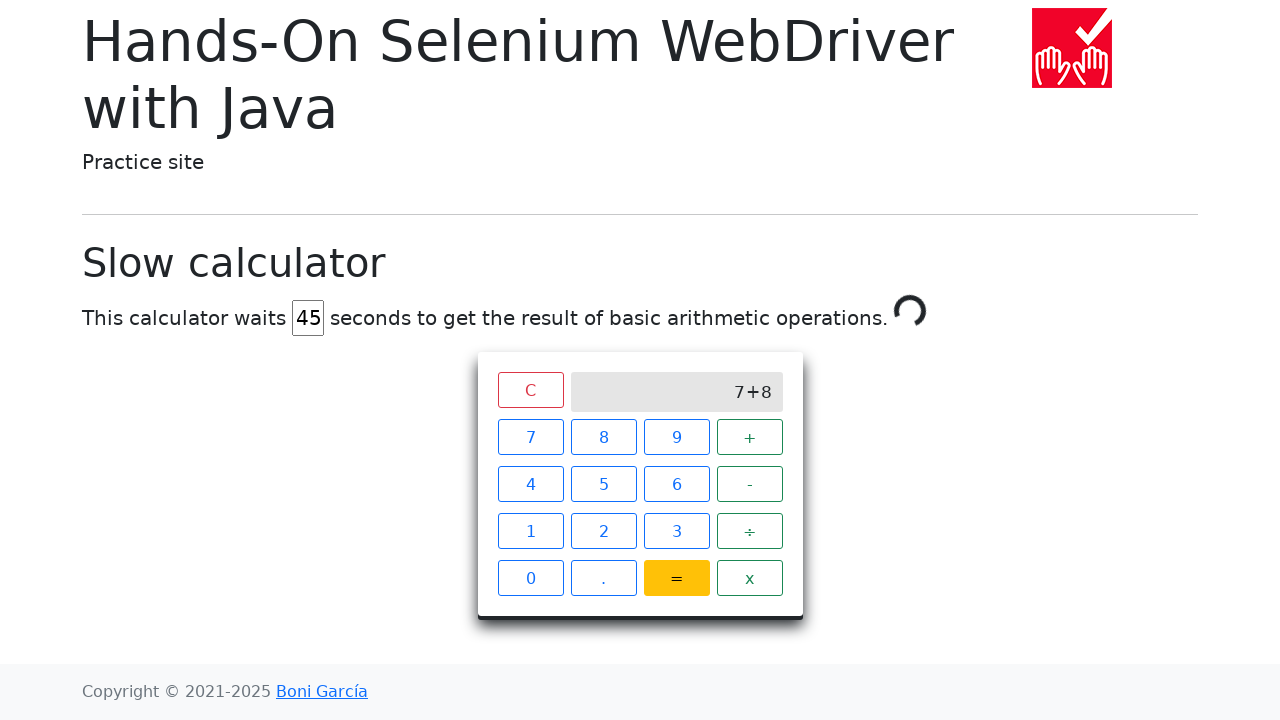

Verified calculator result displays 15
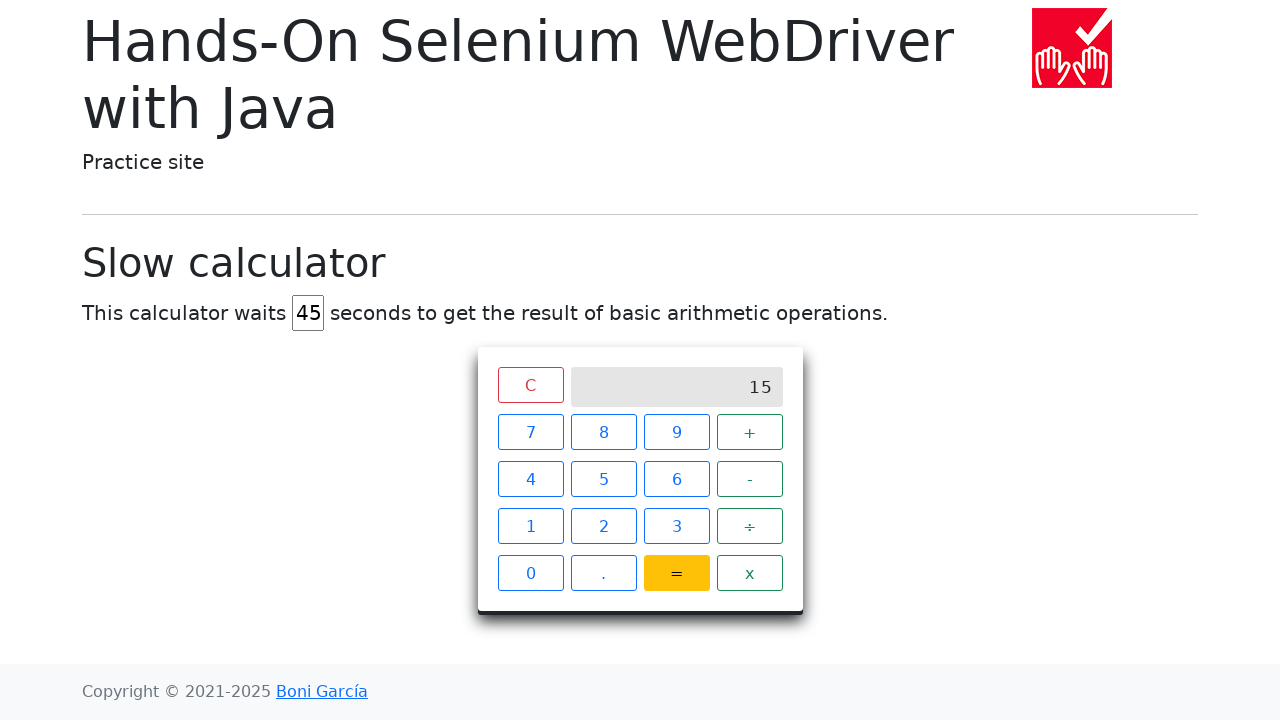

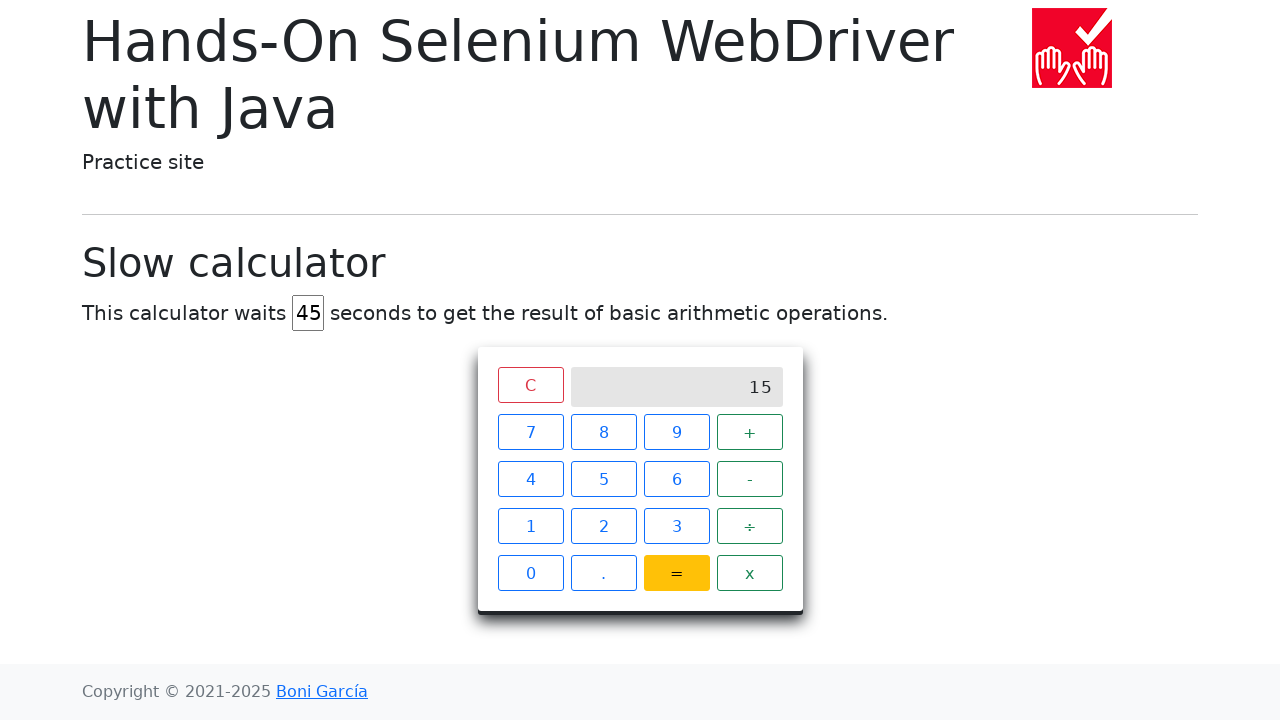